Tests checkbox functionality by verifying initial states and toggling checkboxes on a test page

Starting URL: https://the-internet.herokuapp.com/checkboxes

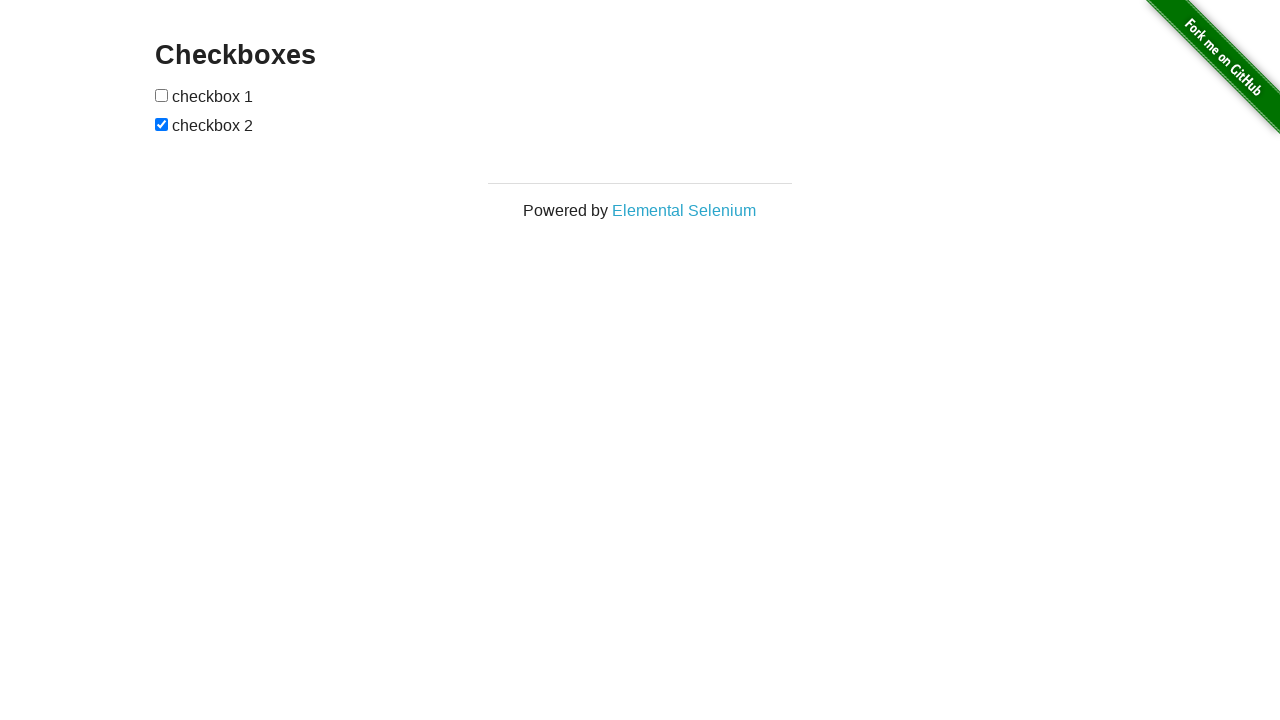

Located all checkboxes on the page
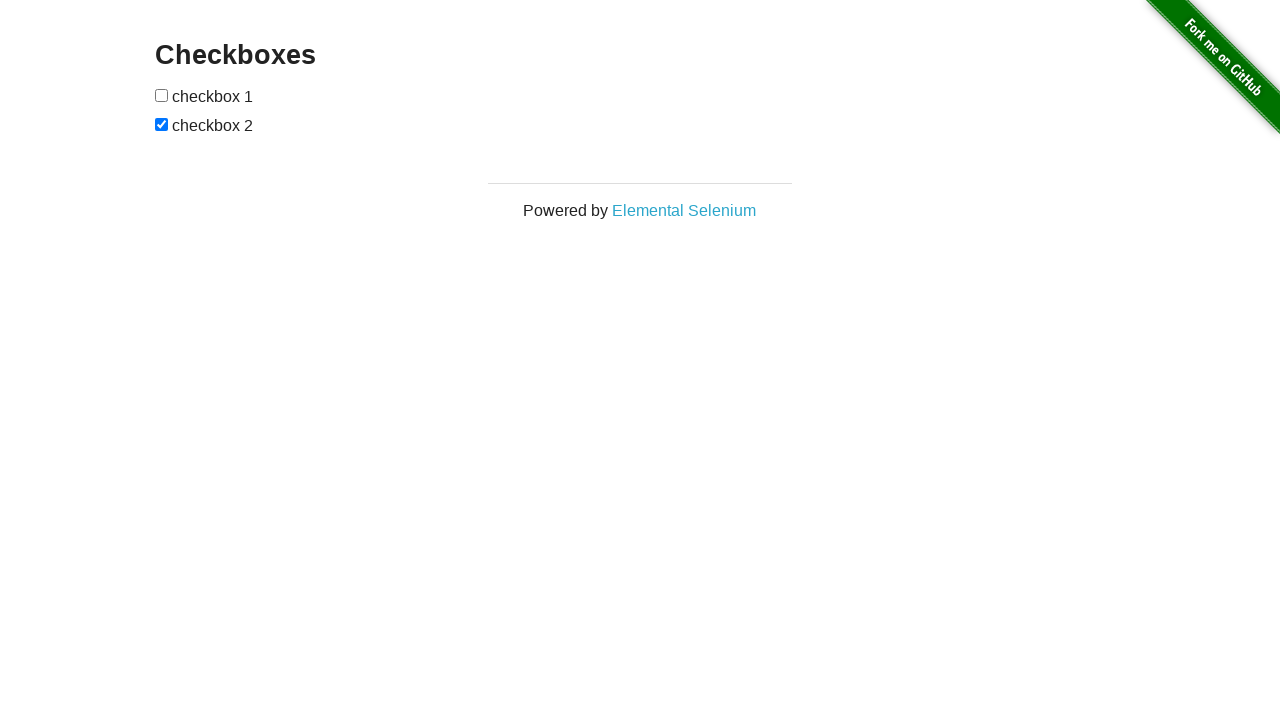

Retrieved first checkbox element
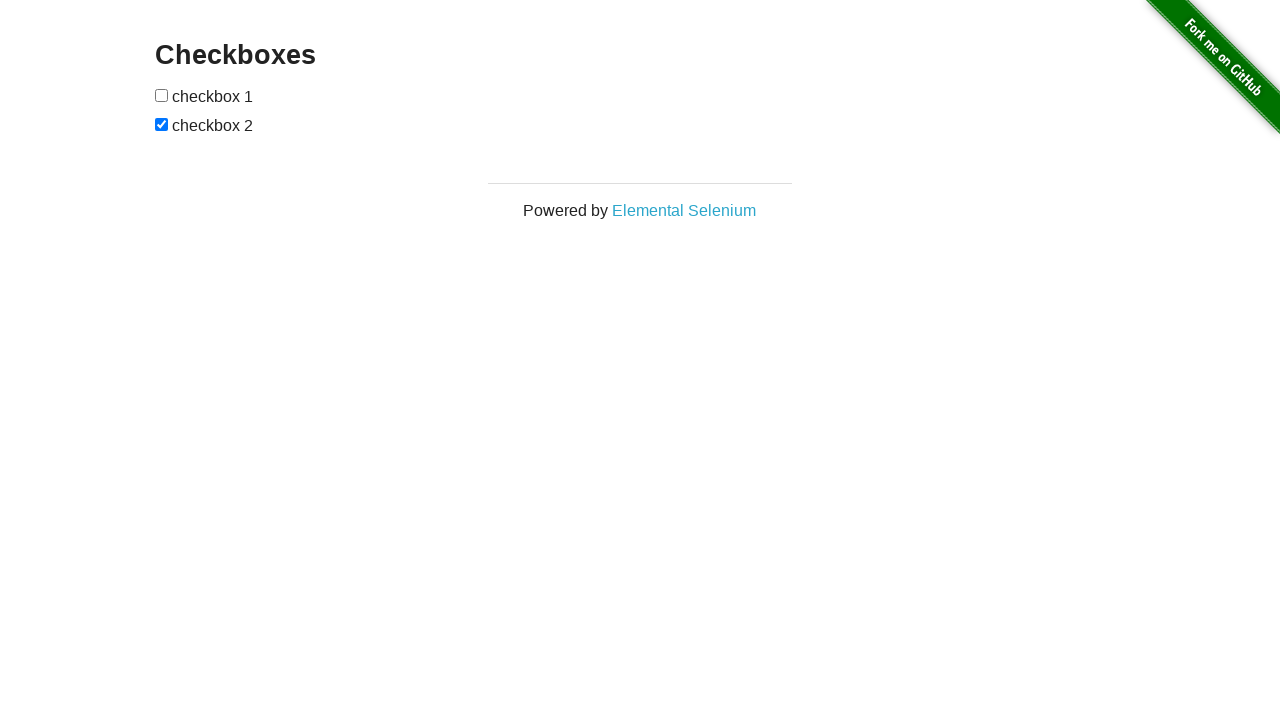

Verified first checkbox is initially unchecked
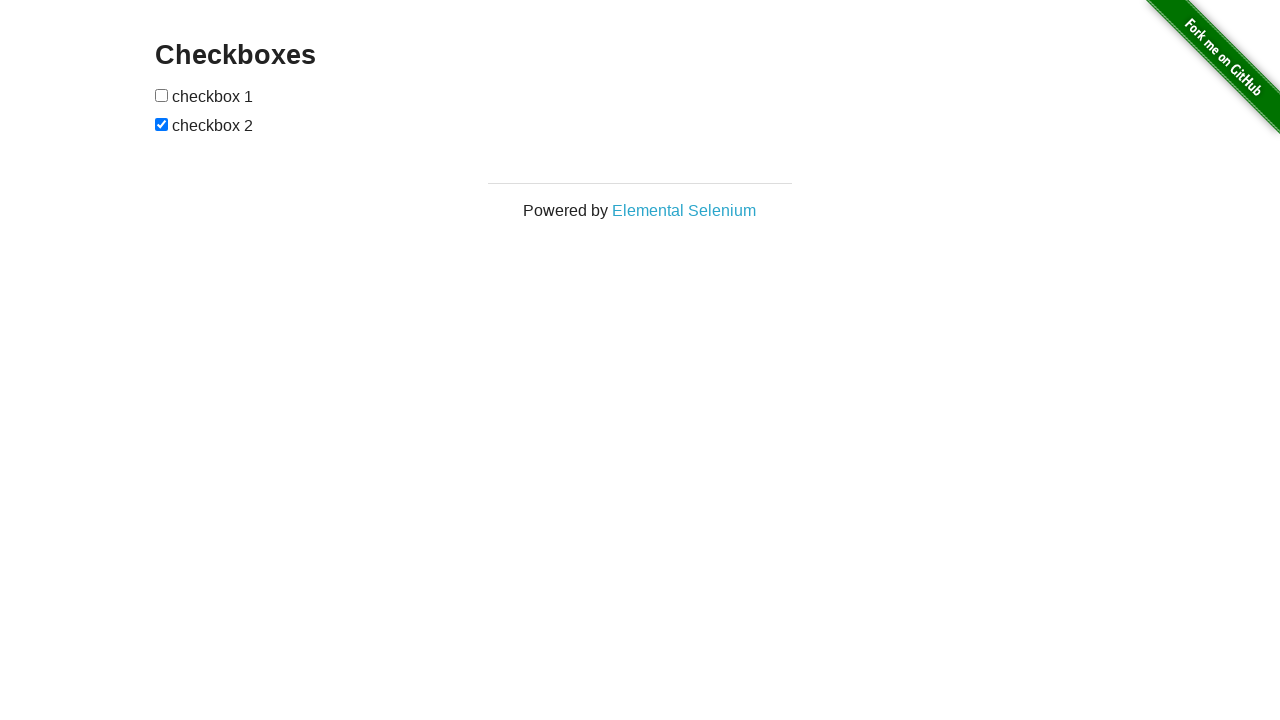

Clicked first checkbox to check it at (162, 95) on [type=checkbox] >> nth=0
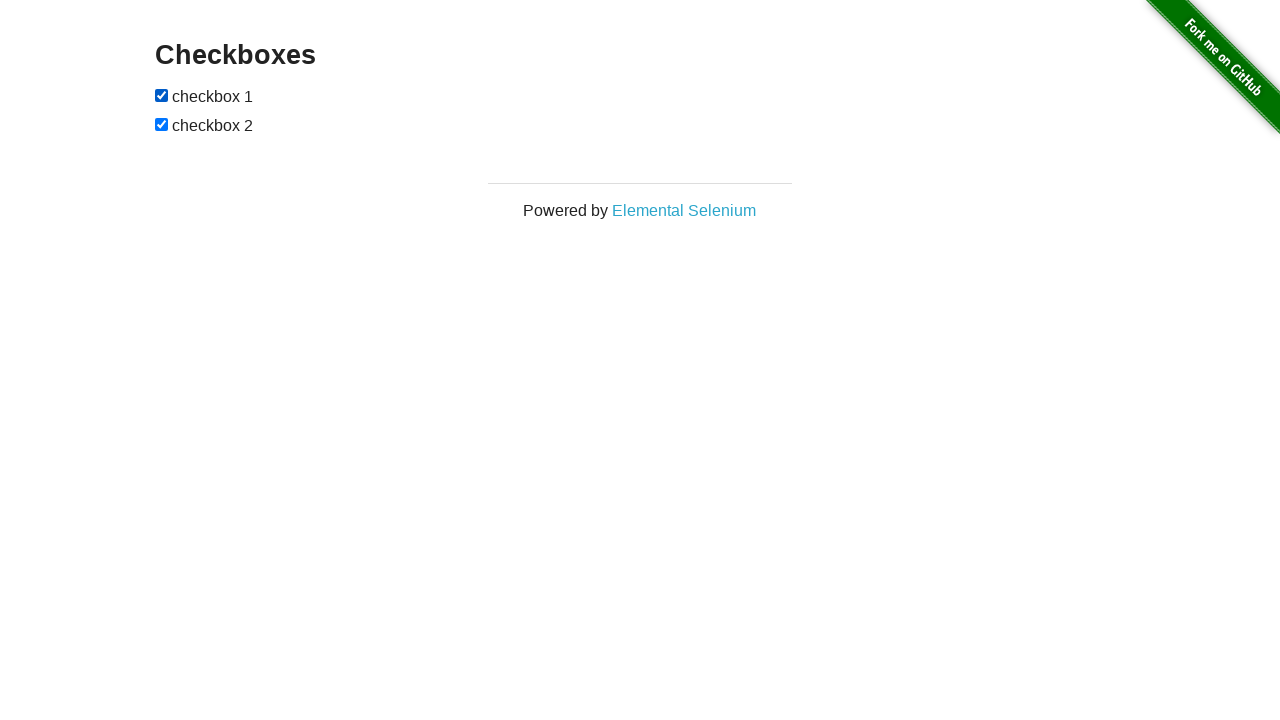

Verified first checkbox is now checked
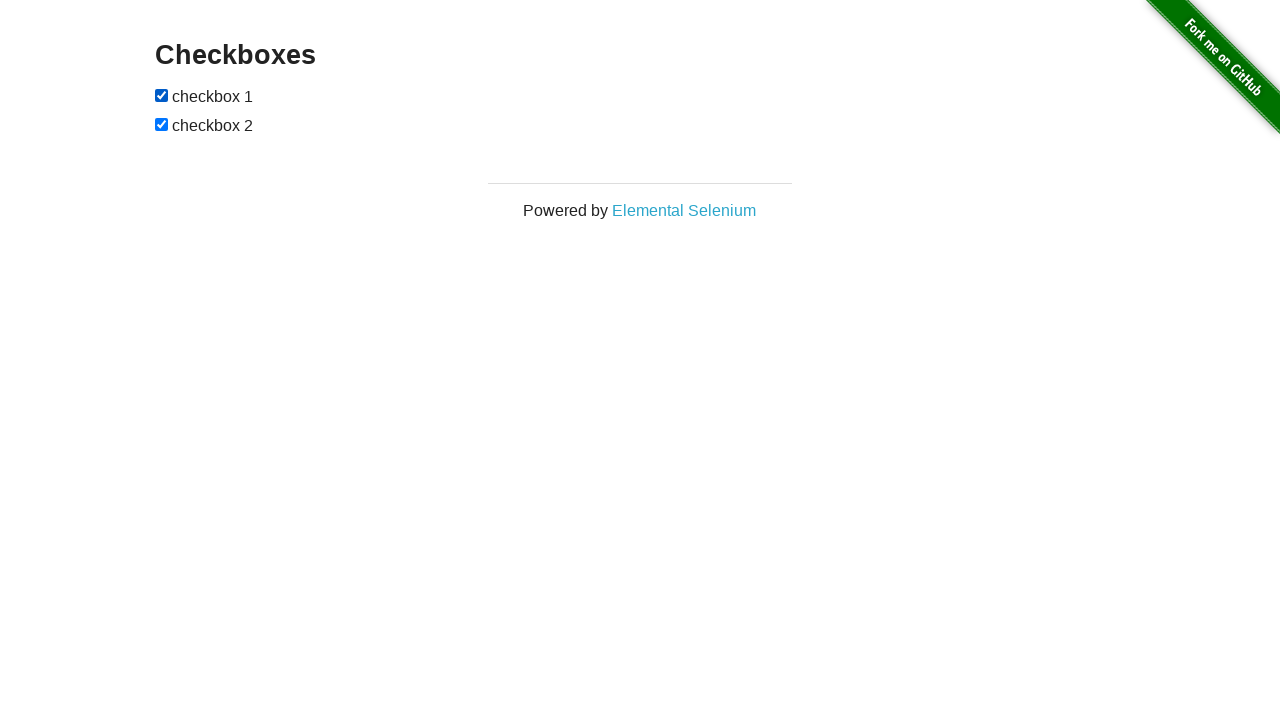

Retrieved second checkbox element
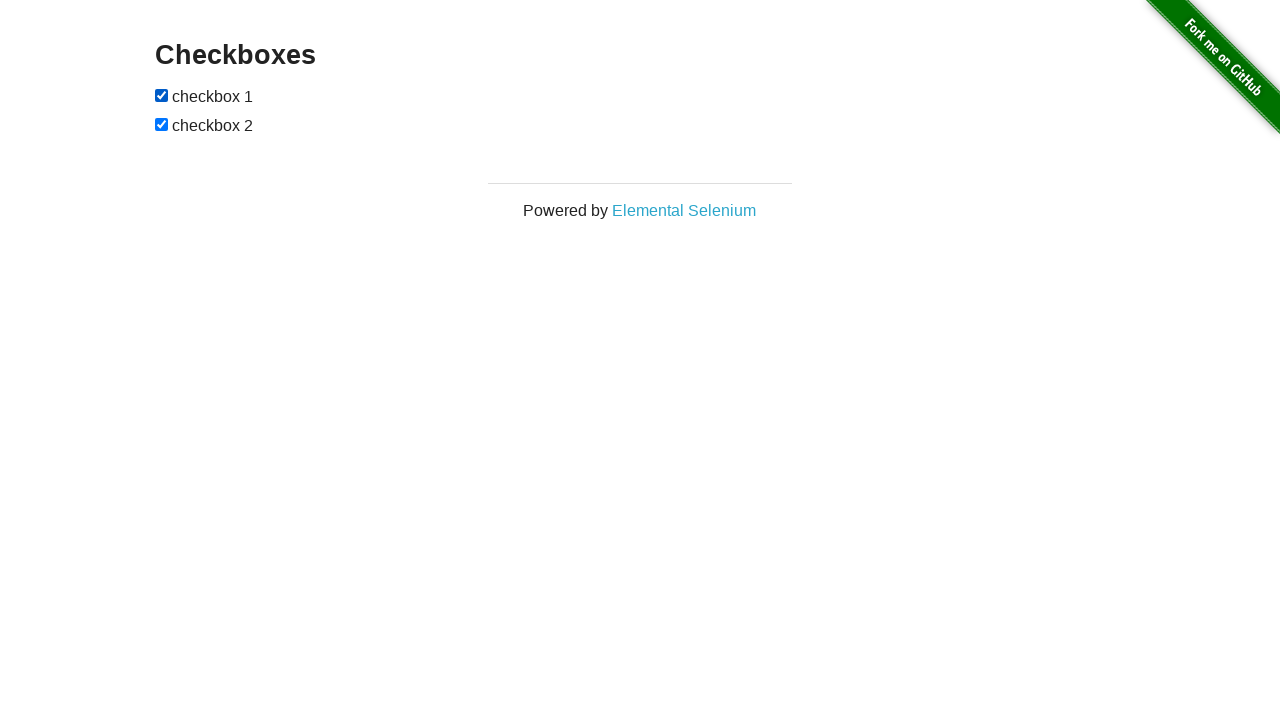

Verified second checkbox is initially checked
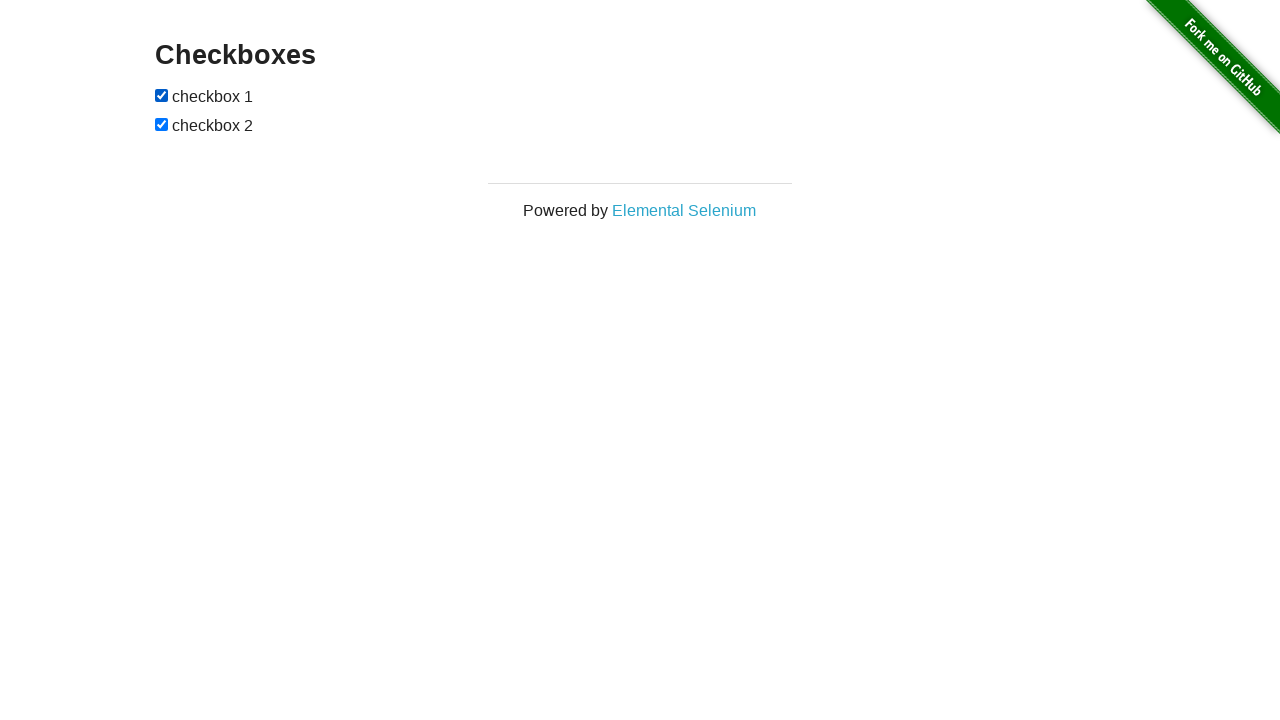

Clicked second checkbox to uncheck it at (162, 124) on [type=checkbox] >> nth=1
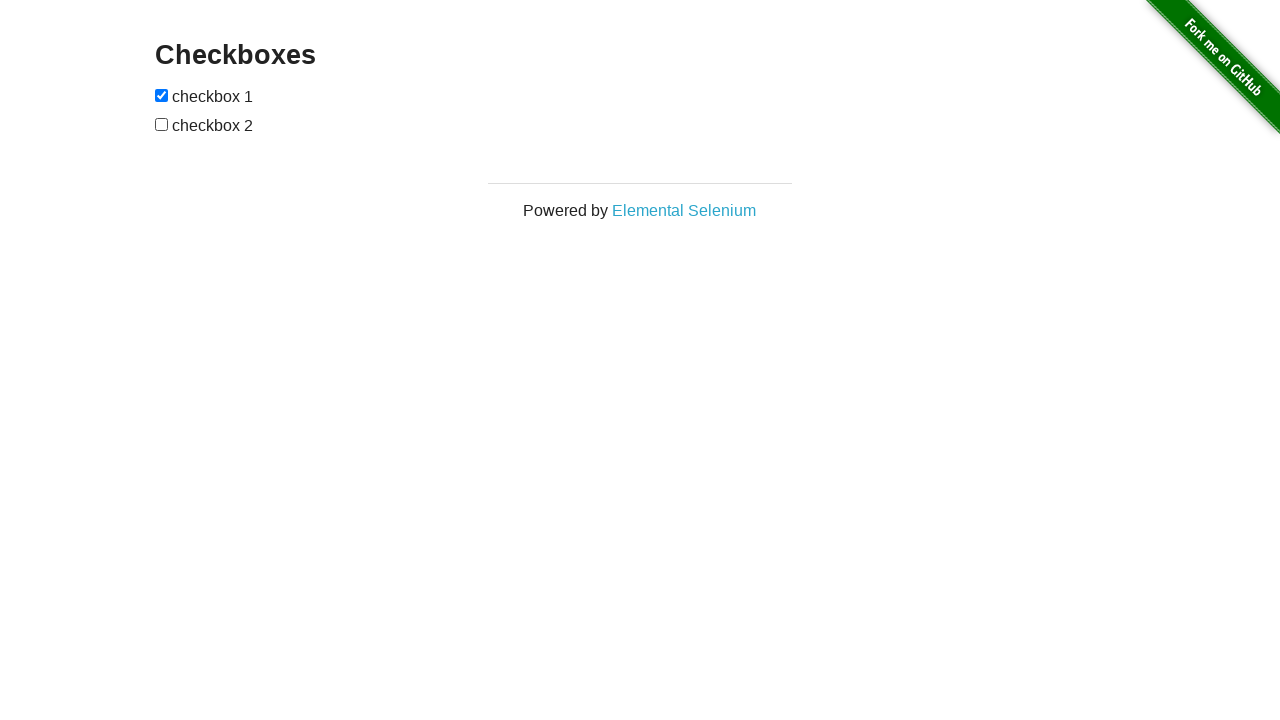

Verified second checkbox is now unchecked
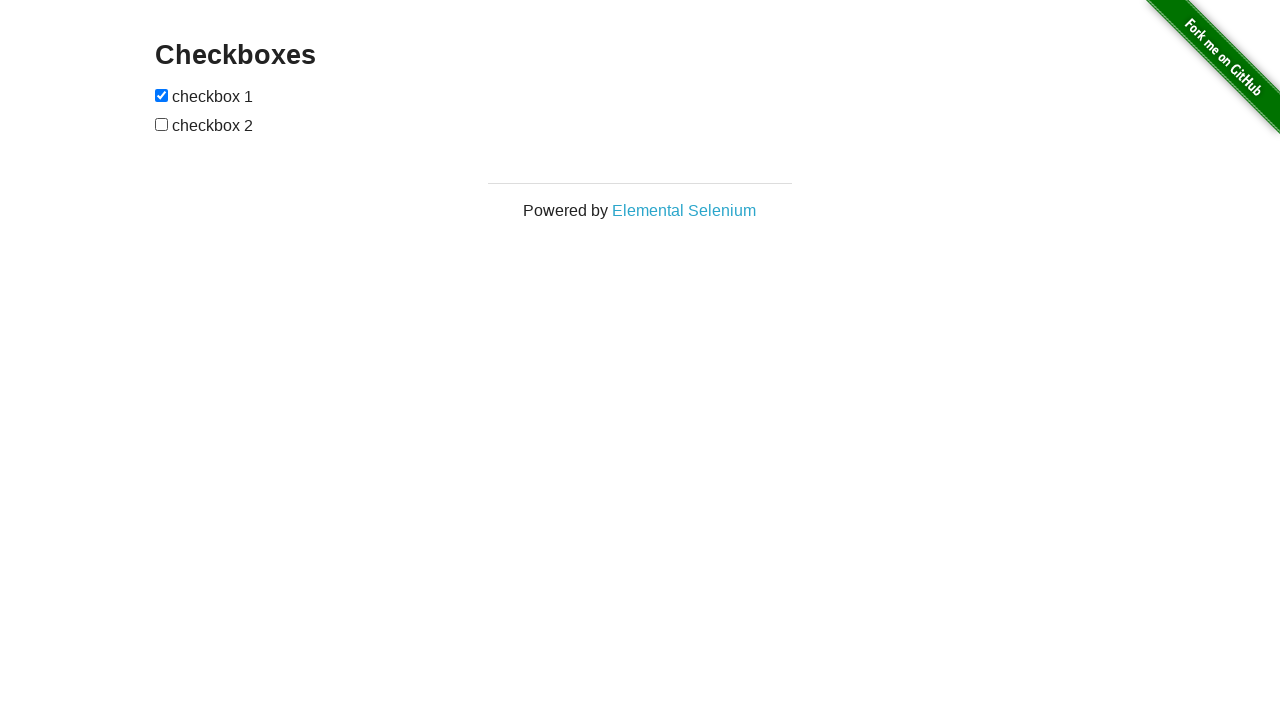

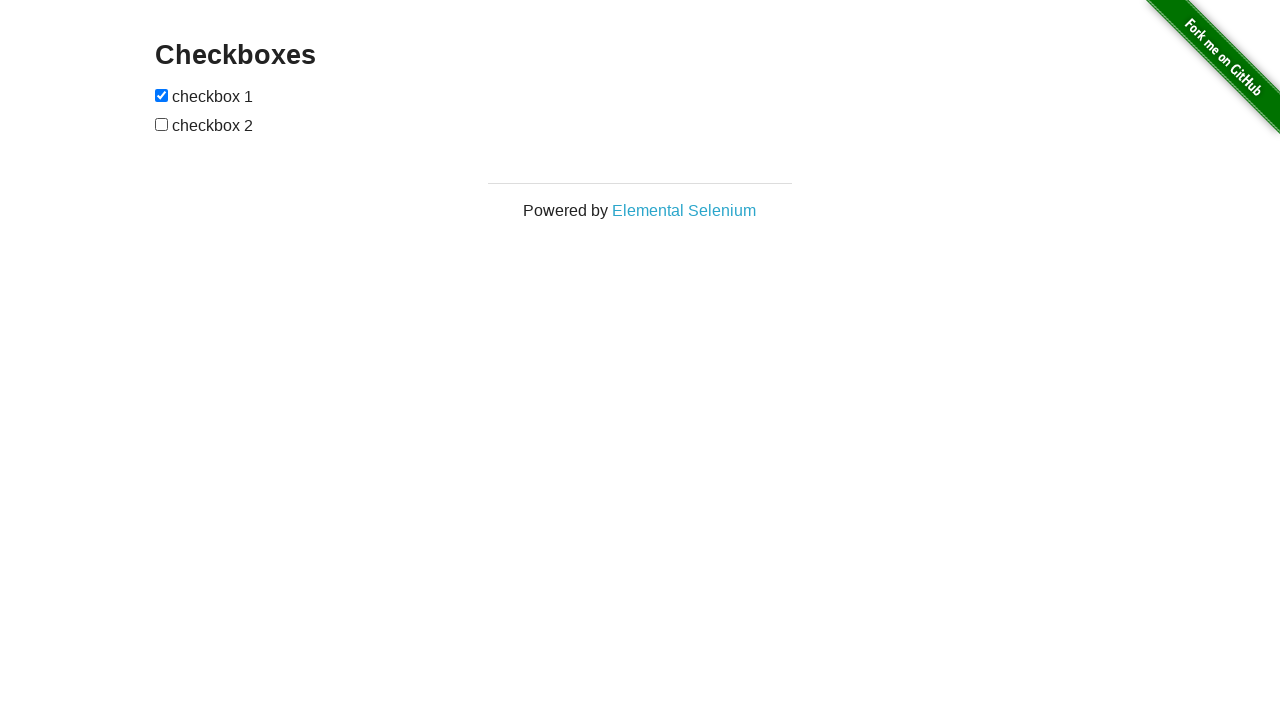